Tests the demo page by verifying elements, filling textarea, checking text changes after button click

Starting URL: https://seleniumbase.io/demo_page

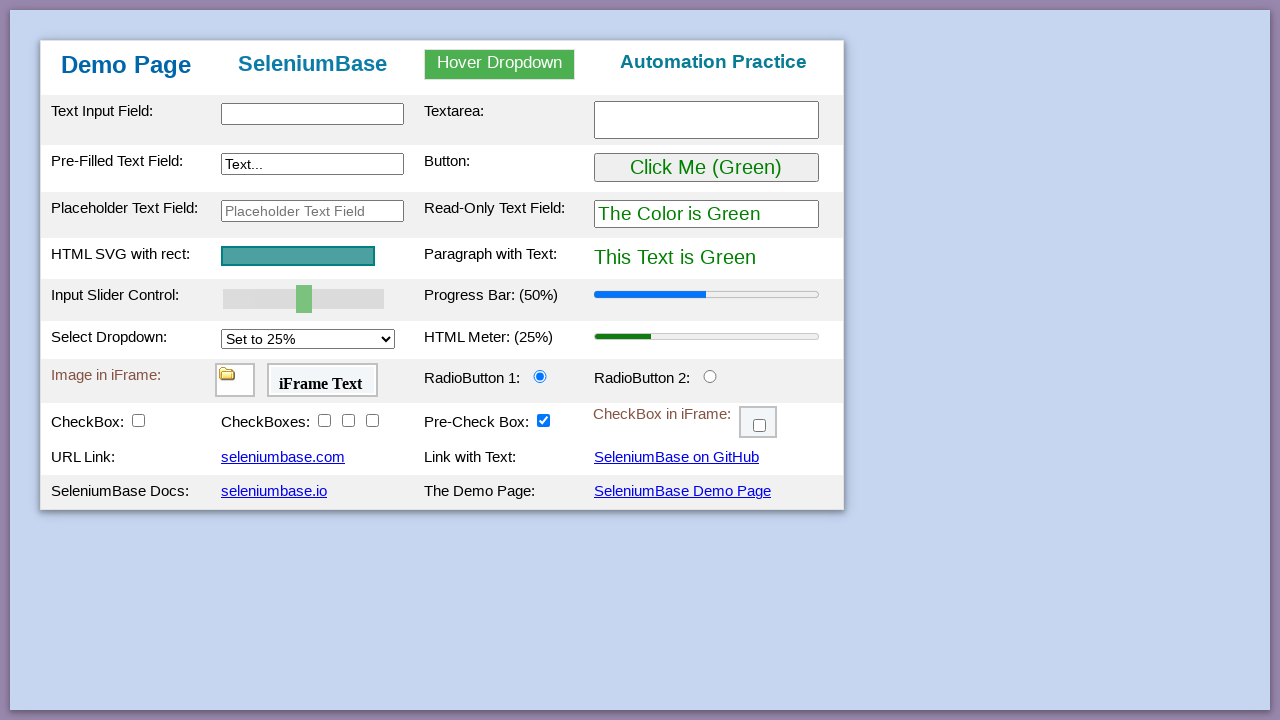

Waited for text input element to load
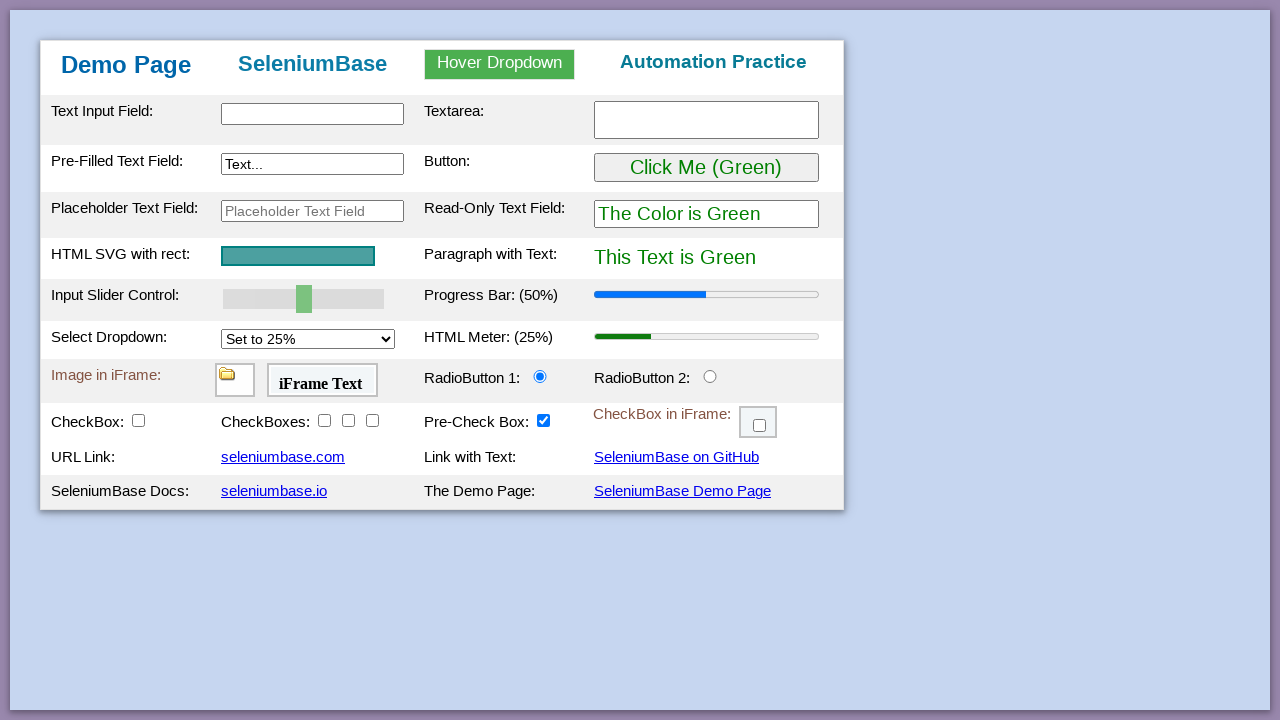

Filled textarea with 'Automated' on #myTextarea
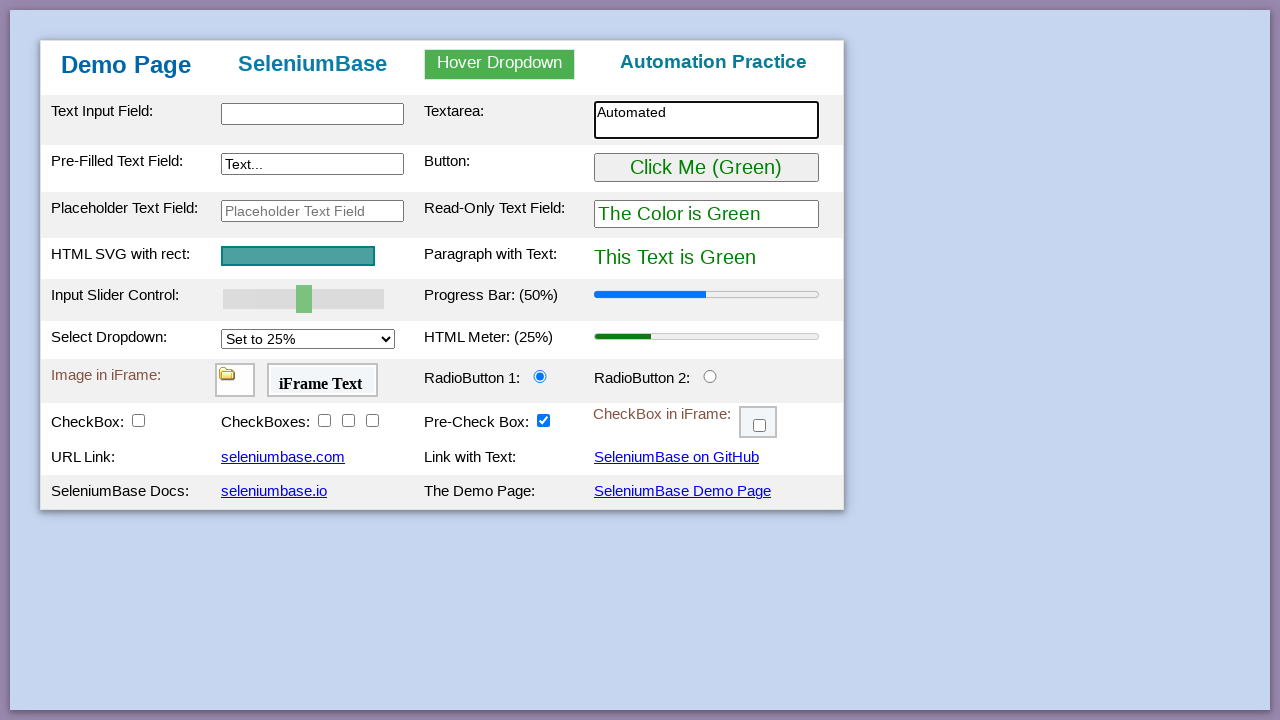

Verified initial text is green
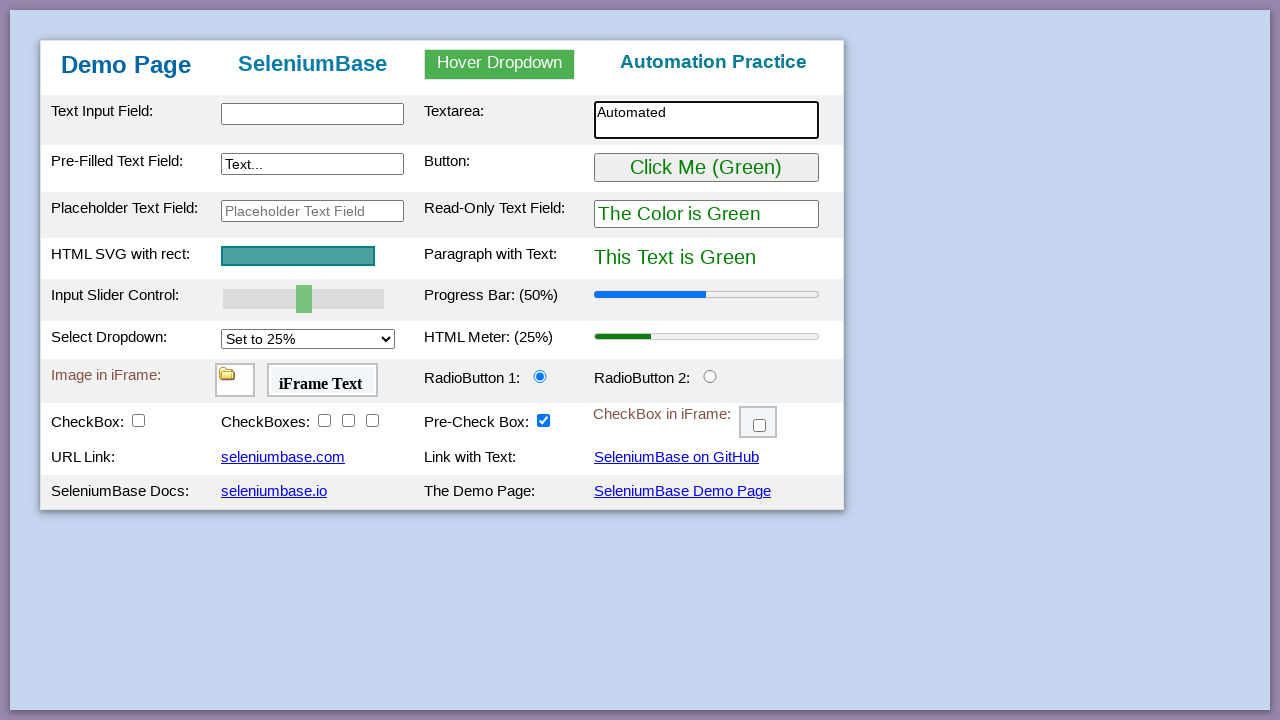

Clicked the button at (706, 168) on #myButton
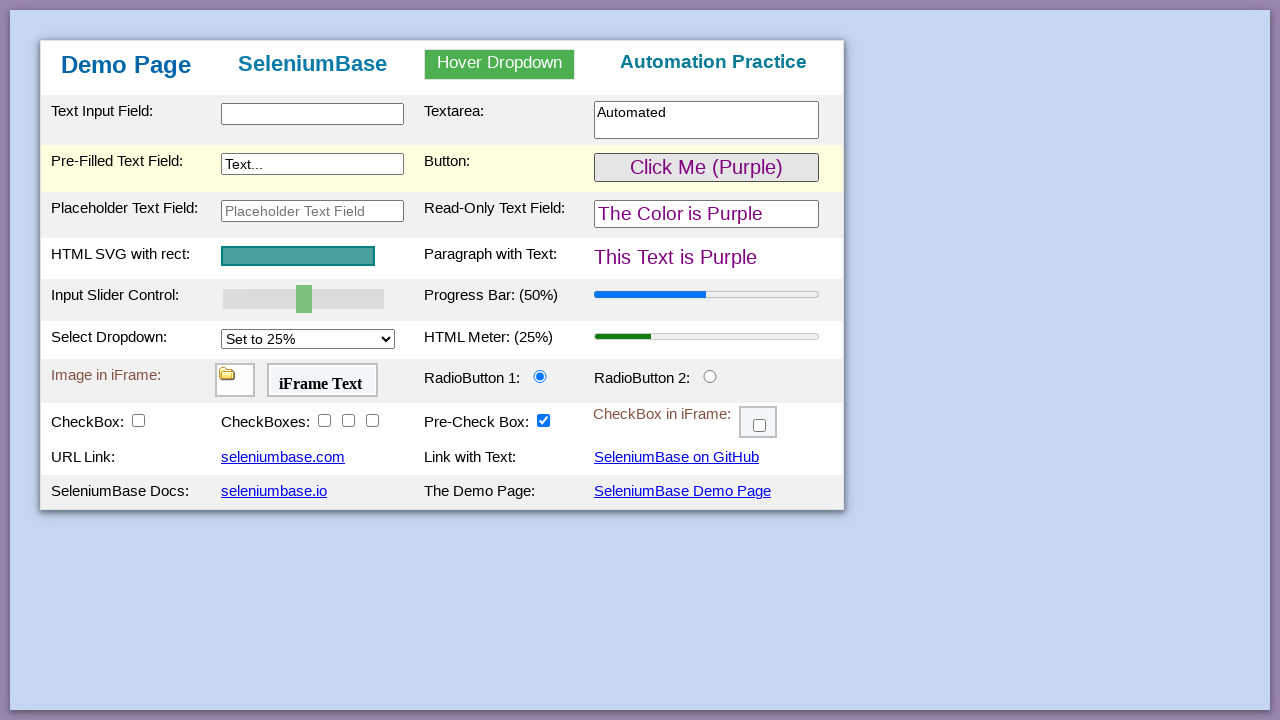

Verified text changed to purple after button click
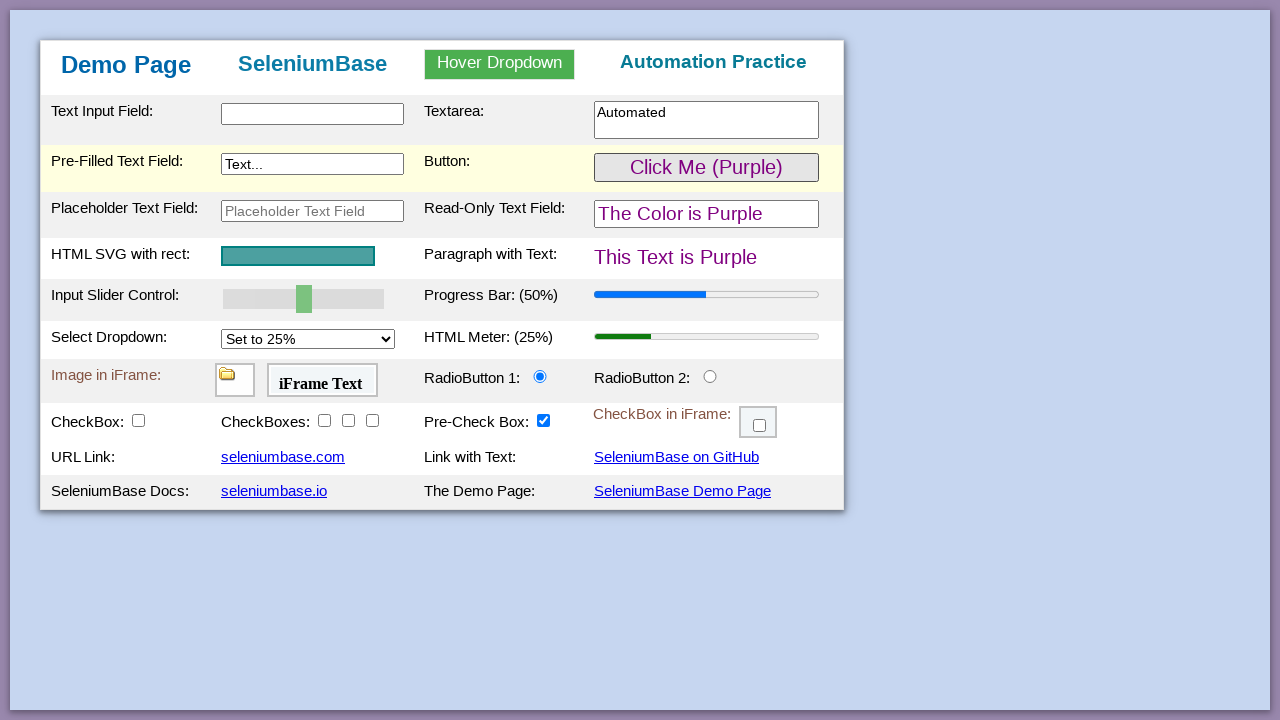

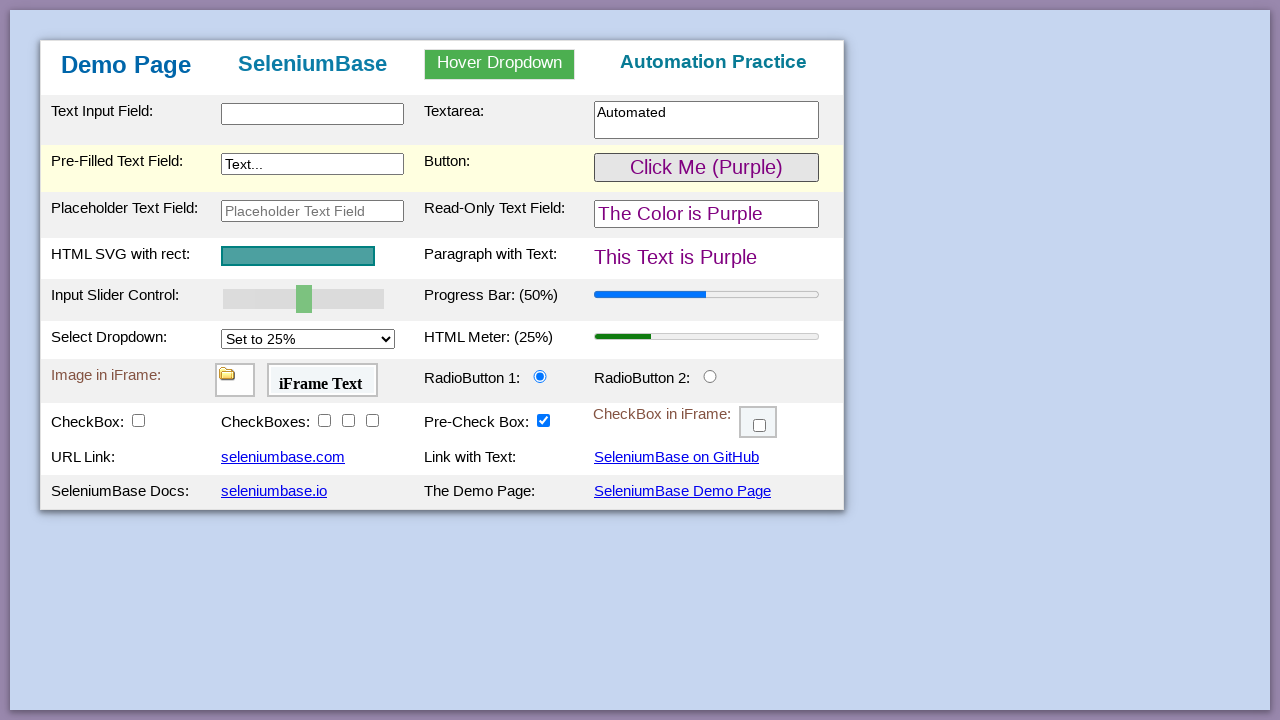